Visits JPL Space images page and clicks the full image button to view the featured image

Starting URL: https://data-class-jpl-space.s3.amazonaws.com/JPL_Space/index.html

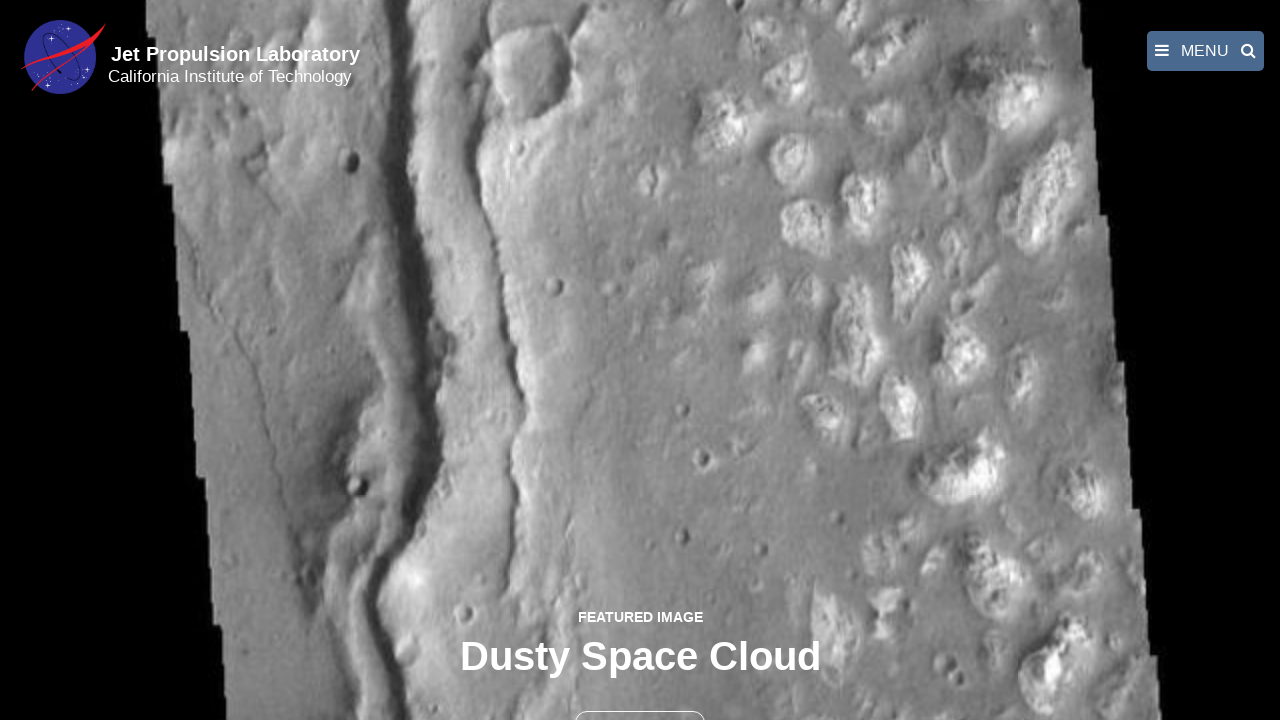

Navigated to JPL Space images page
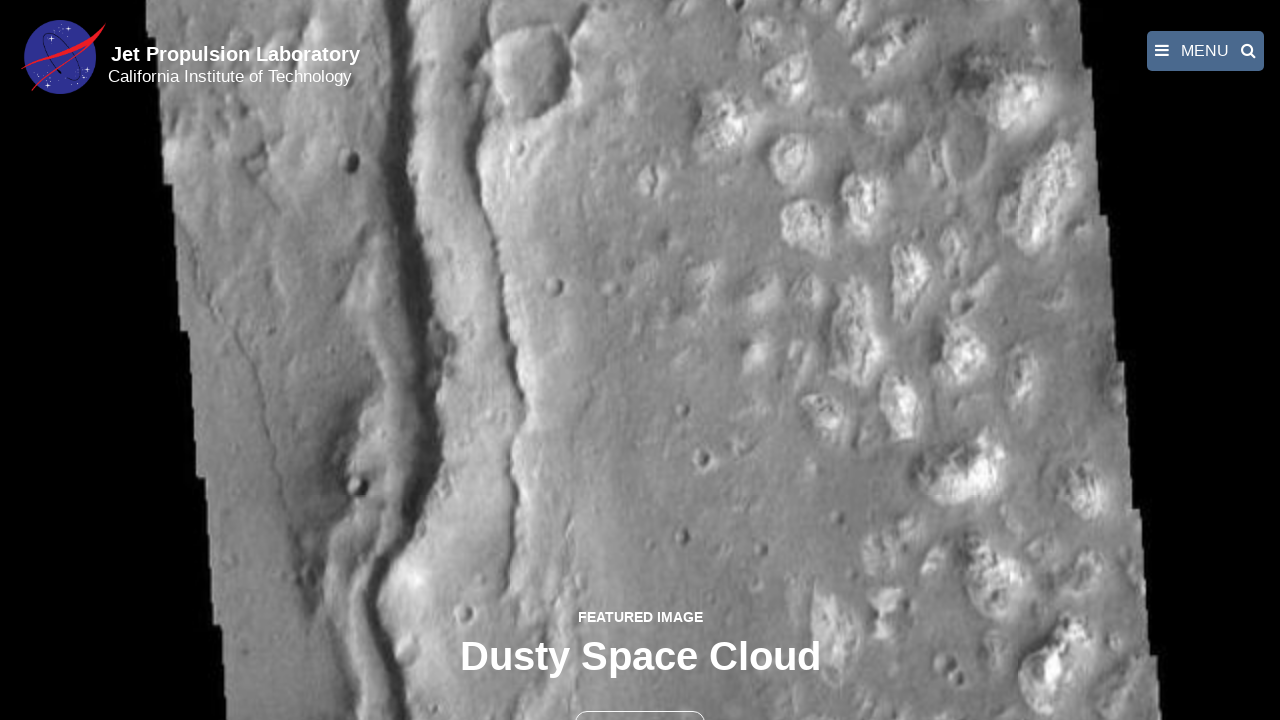

Clicked the full image button to view featured image at (640, 699) on button >> nth=1
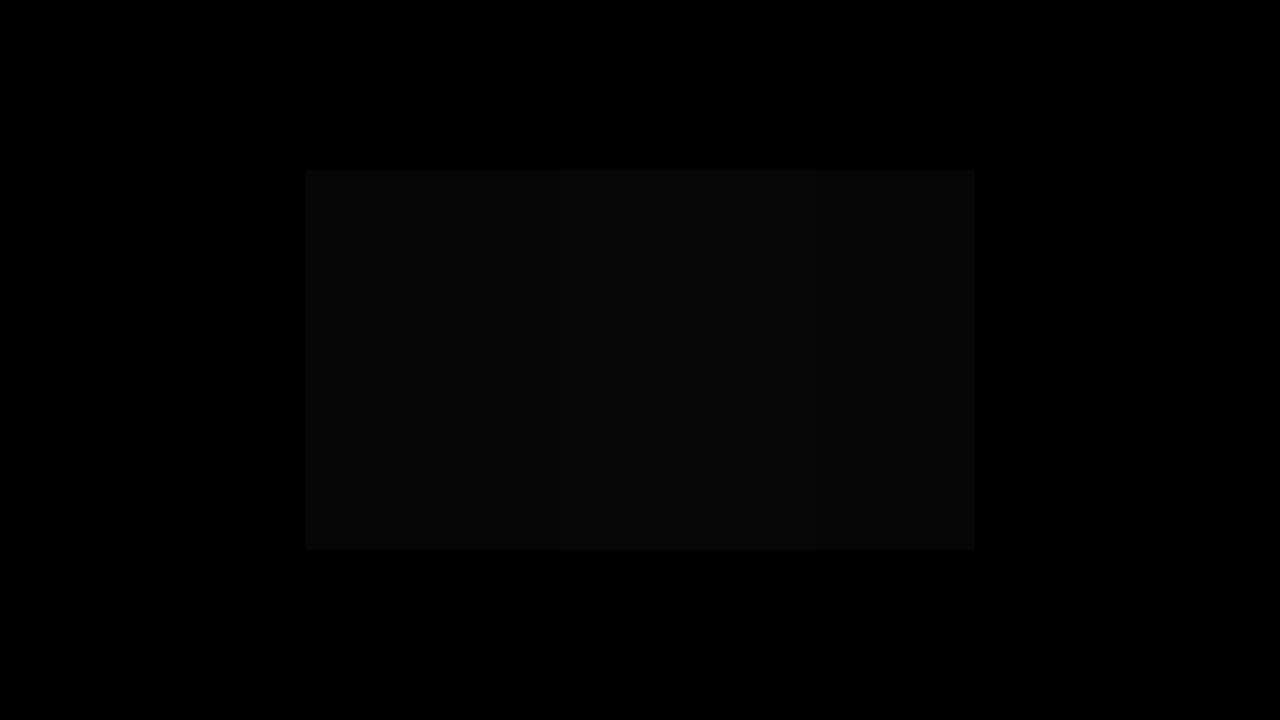

Full featured image loaded and displayed
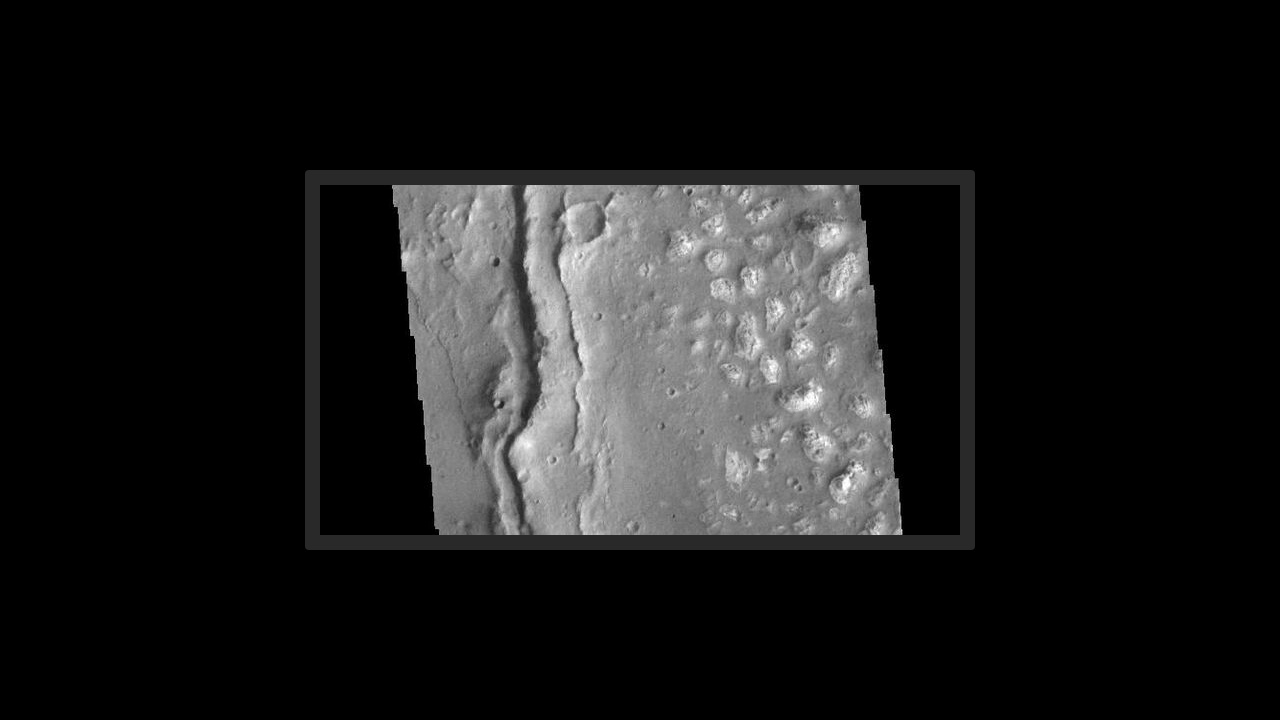

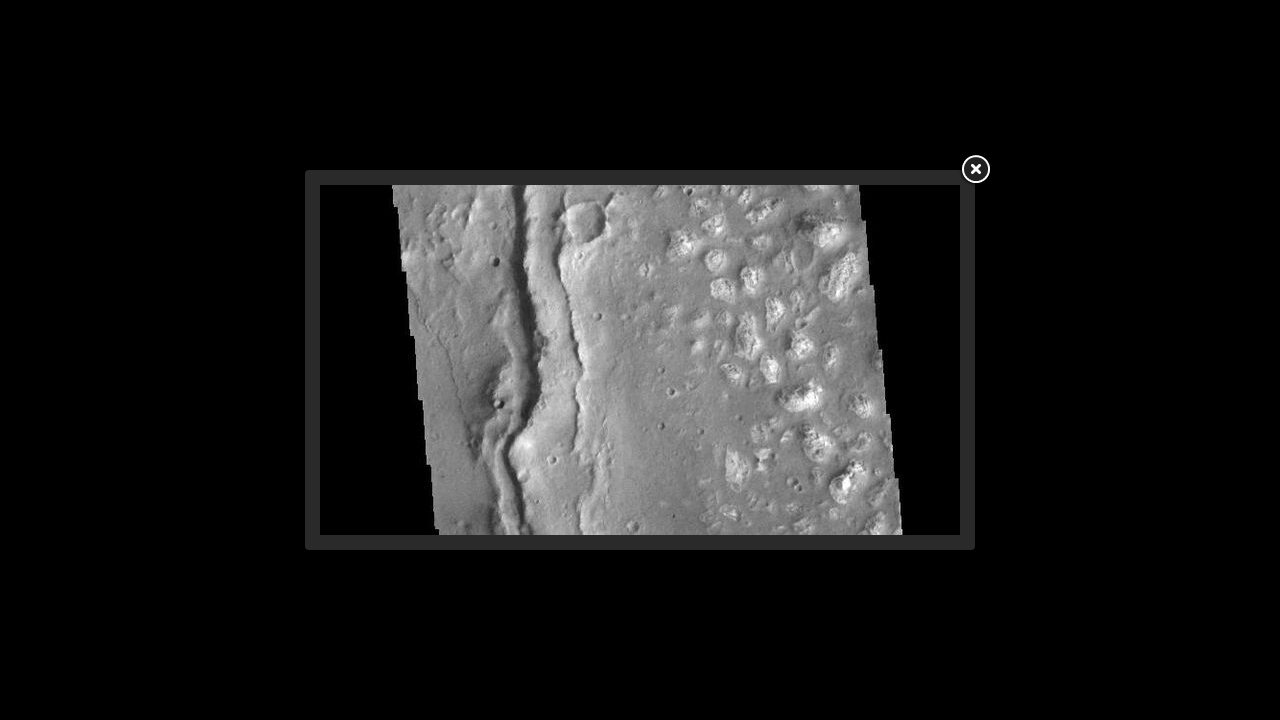